Tests downloading a text file by clicking on the download link

Starting URL: http://only-testing-blog.blogspot.in/2014/05/login.html

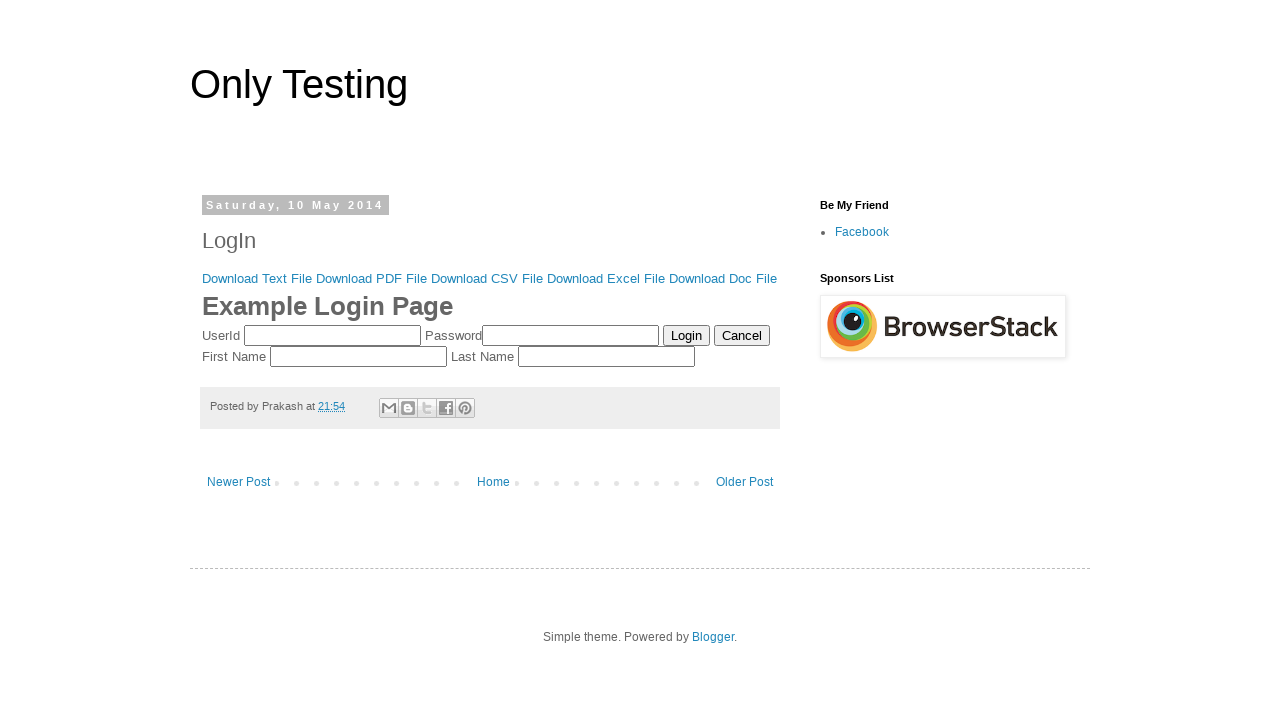

Clicked on Download Text File link at (257, 278) on text=Download Text File
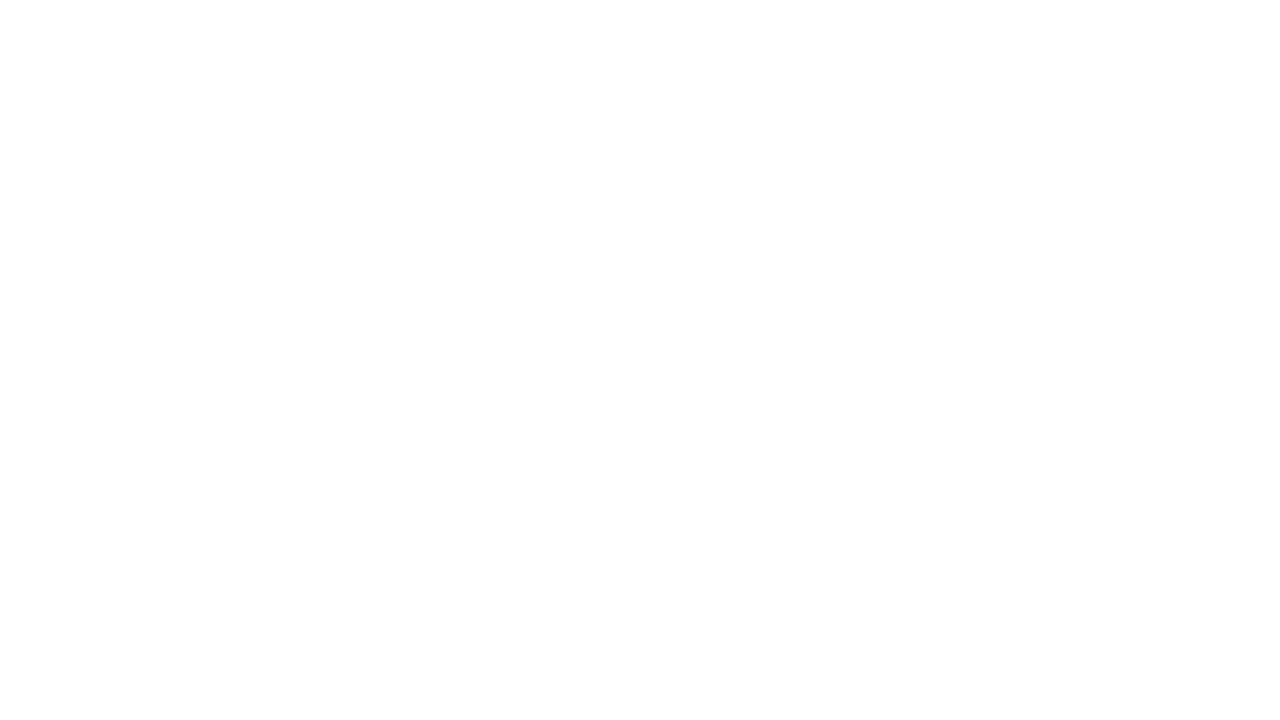

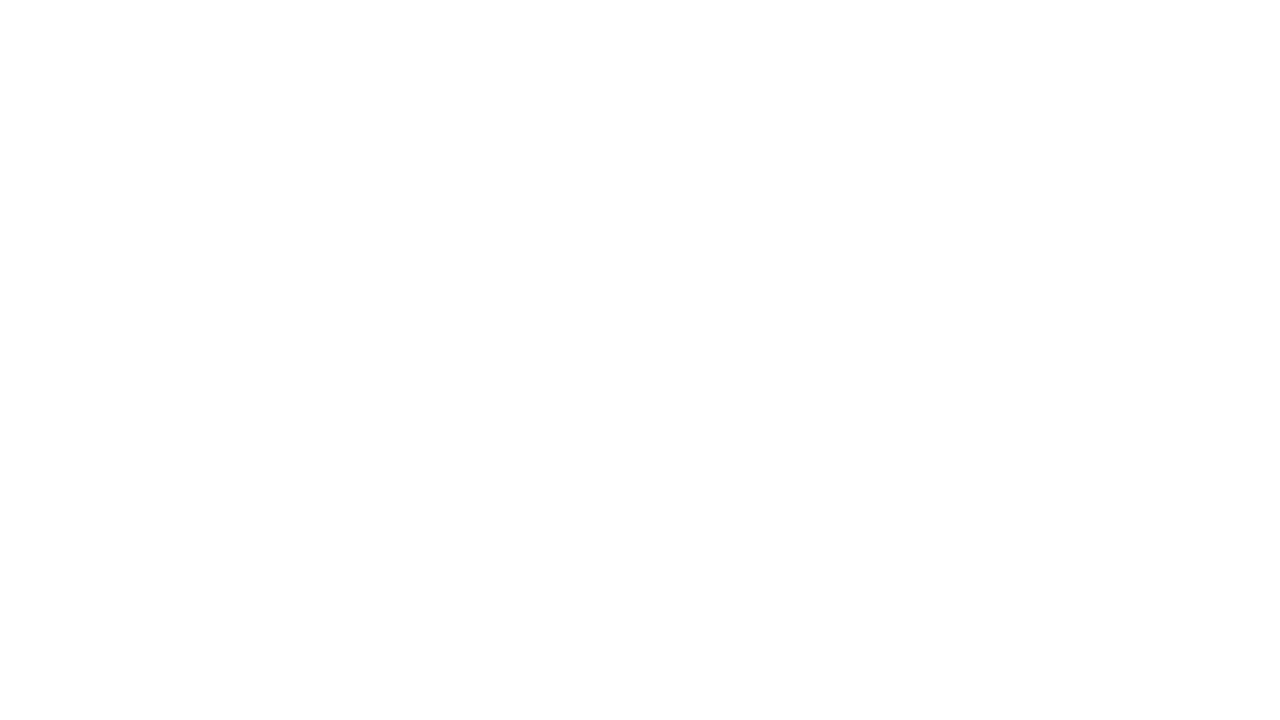